Tests A/B test opt-out by adding an opt-out cookie on the main page before navigating to the A/B test page, then verifying the page shows "No A/B Test"

Starting URL: http://the-internet.herokuapp.com

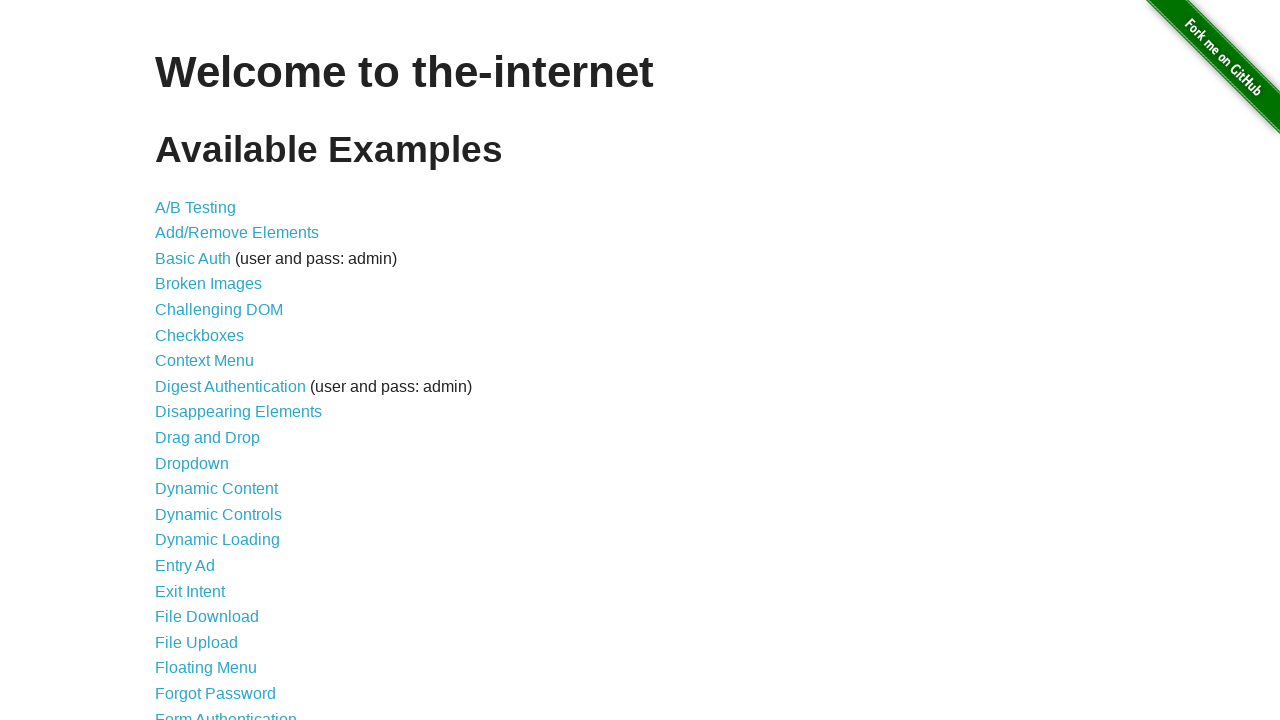

Added optimizelyOptOut cookie to context before navigation
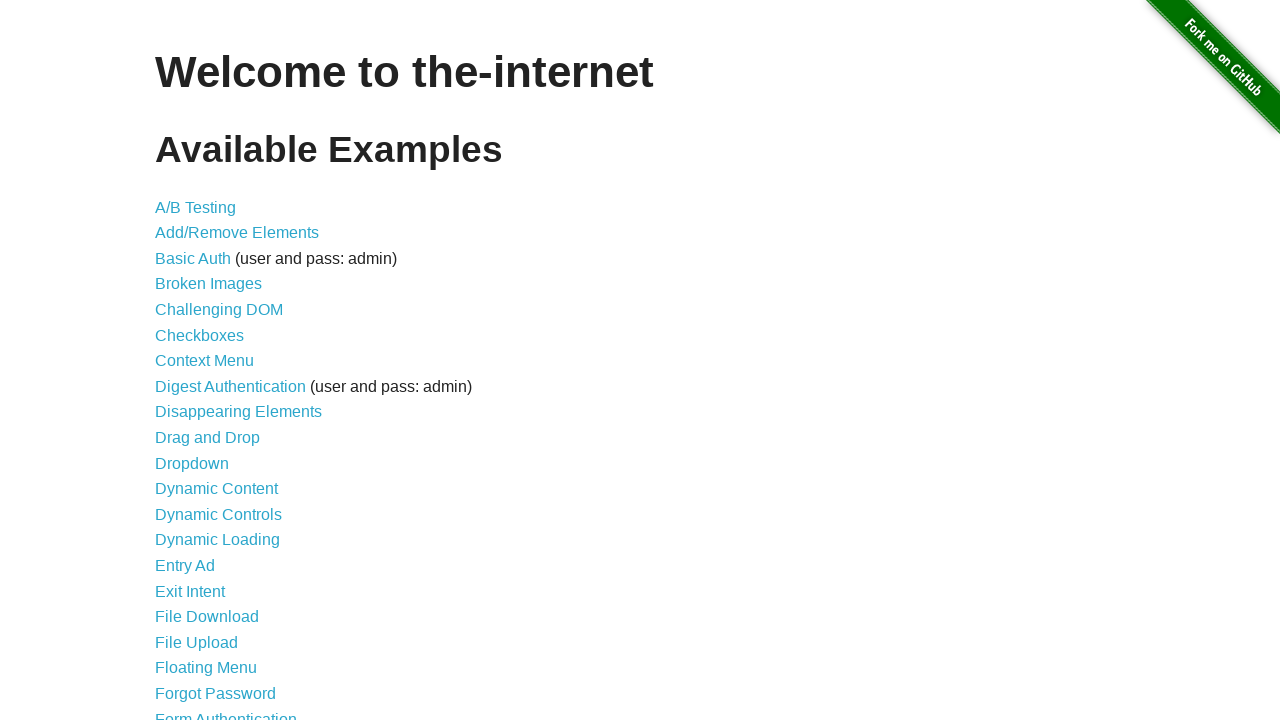

Navigated to A/B test page
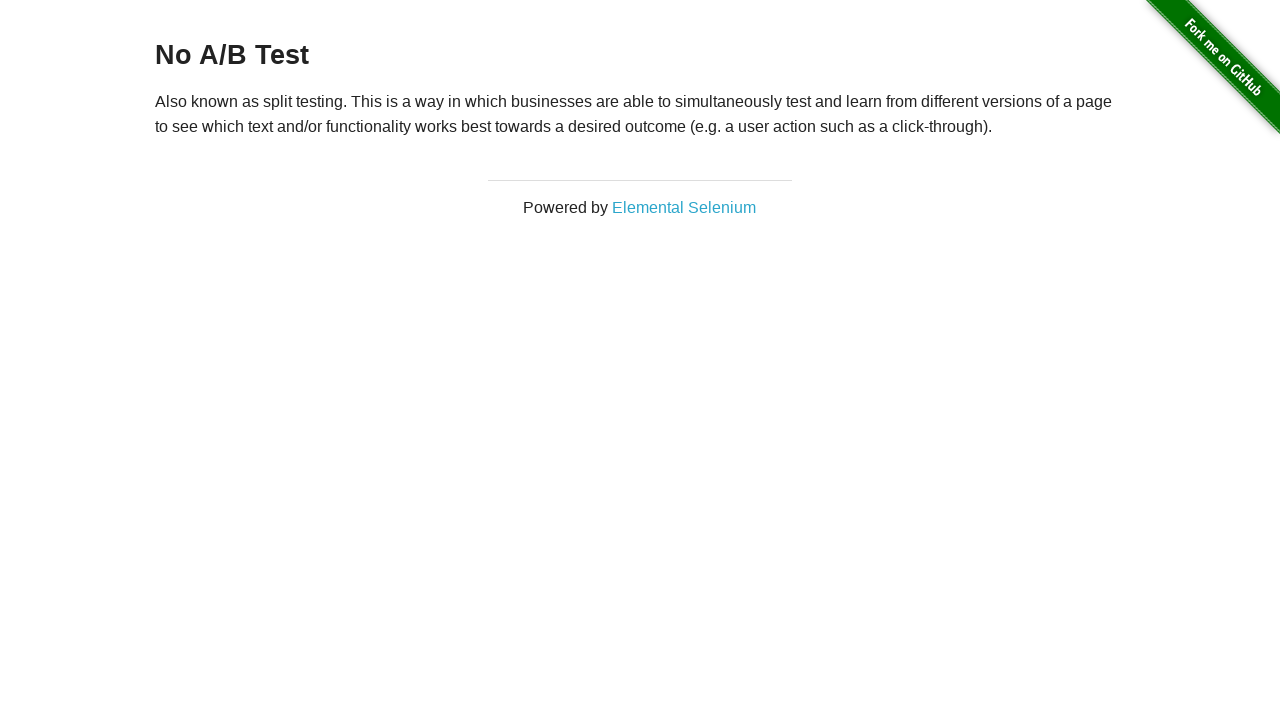

Retrieved heading text from page
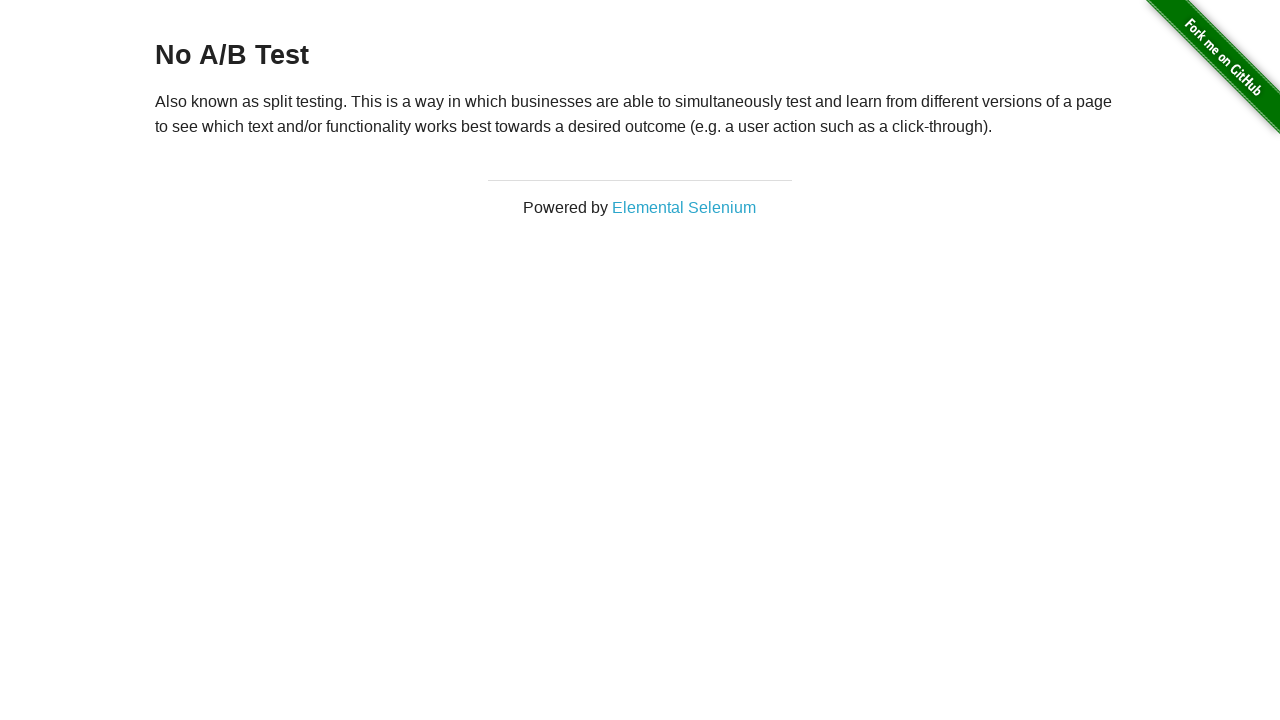

Verified page displays 'No A/B Test' - opt-out successful
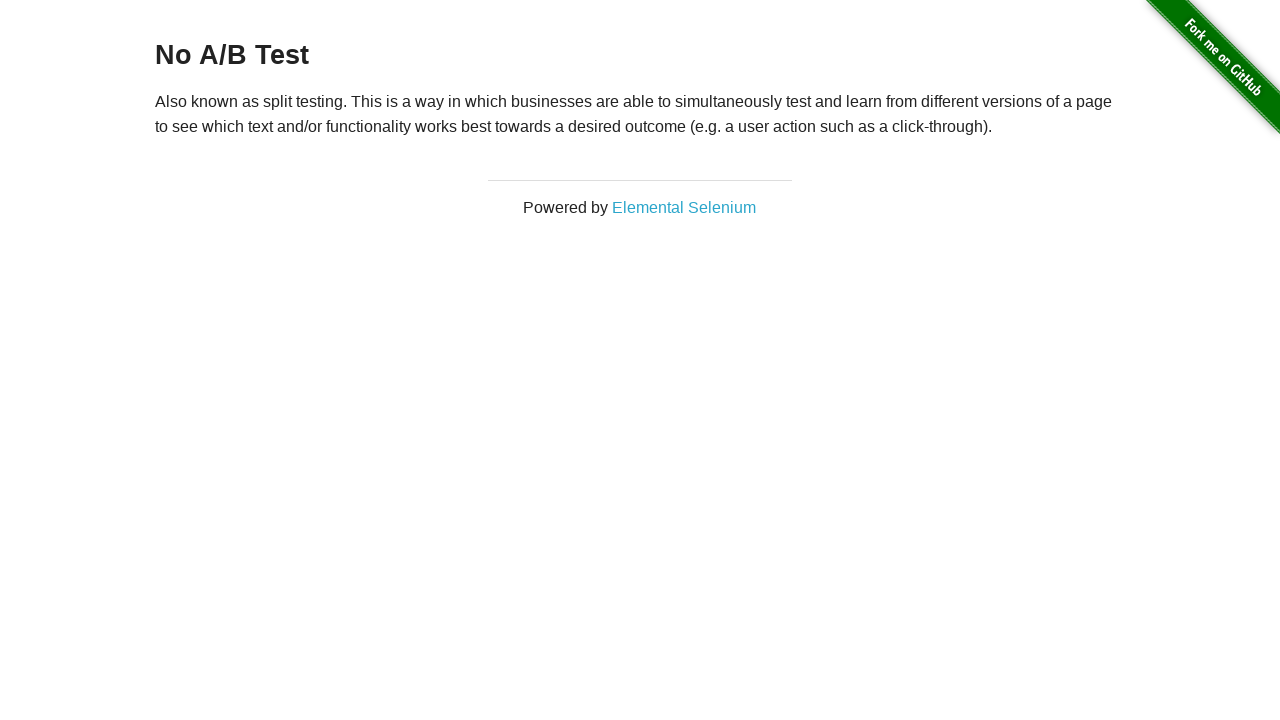

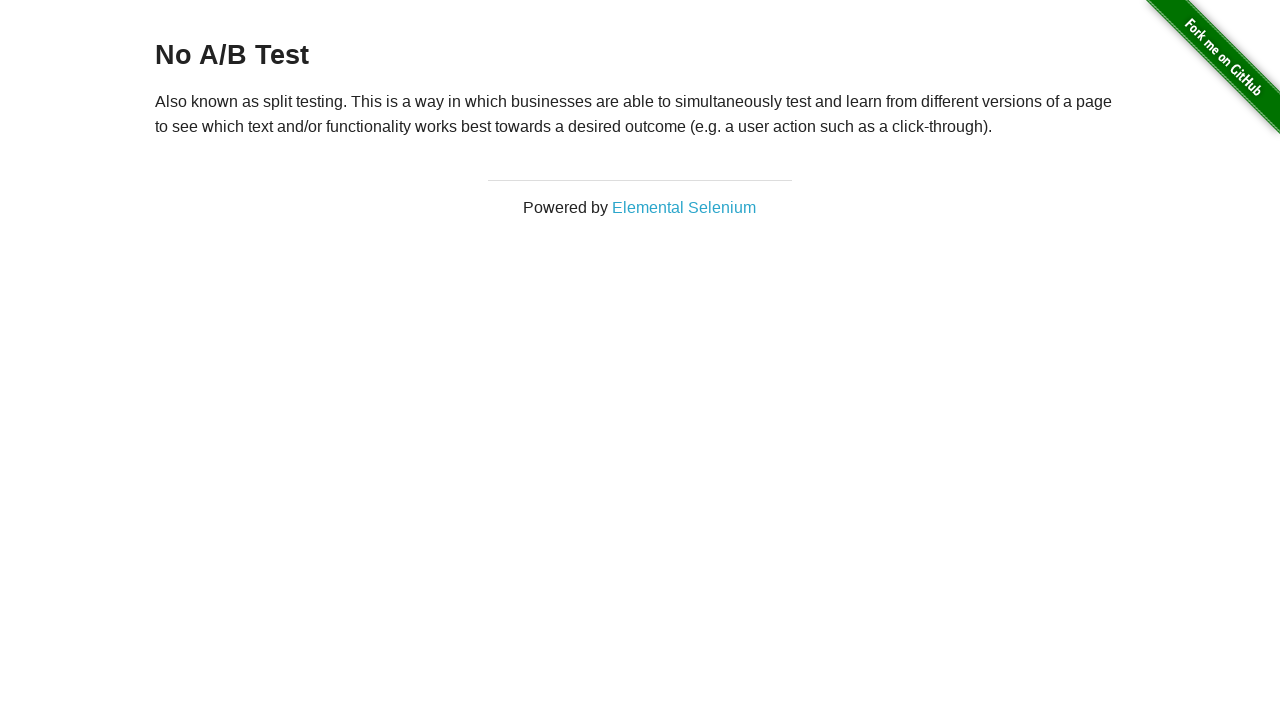